Tests that selecting different radio buttons correctly reflects the selection state and deselects previously selected options.

Starting URL: https://cac-tat.s3.eu-central-1.amazonaws.com/index.html

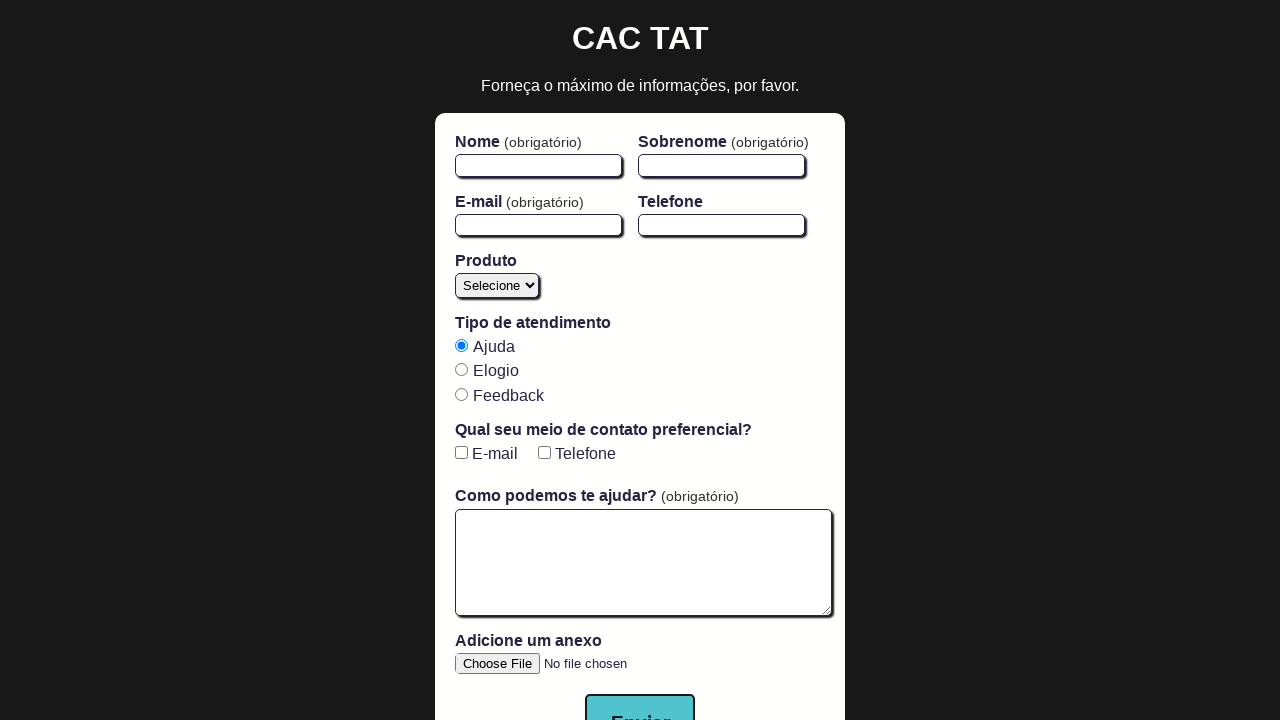

Waited for radio buttons to load
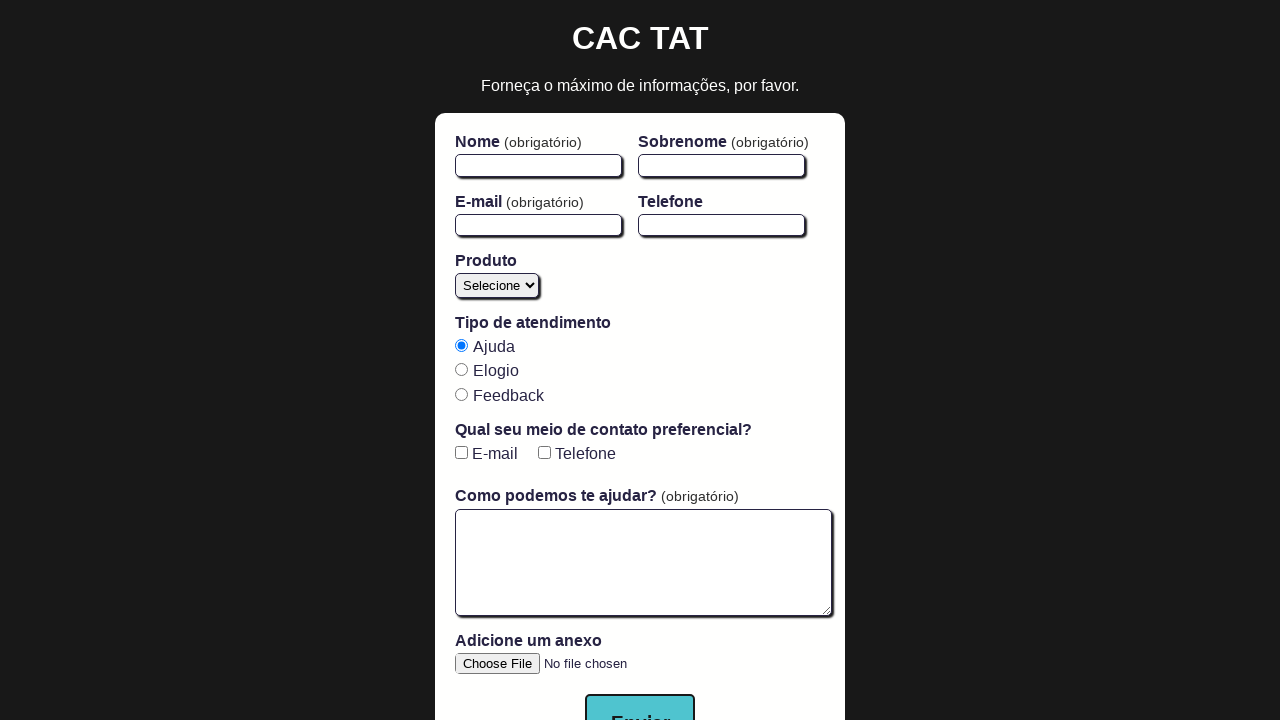

Clicked first radio button at (461, 345) on input[type='radio'] >> nth=0
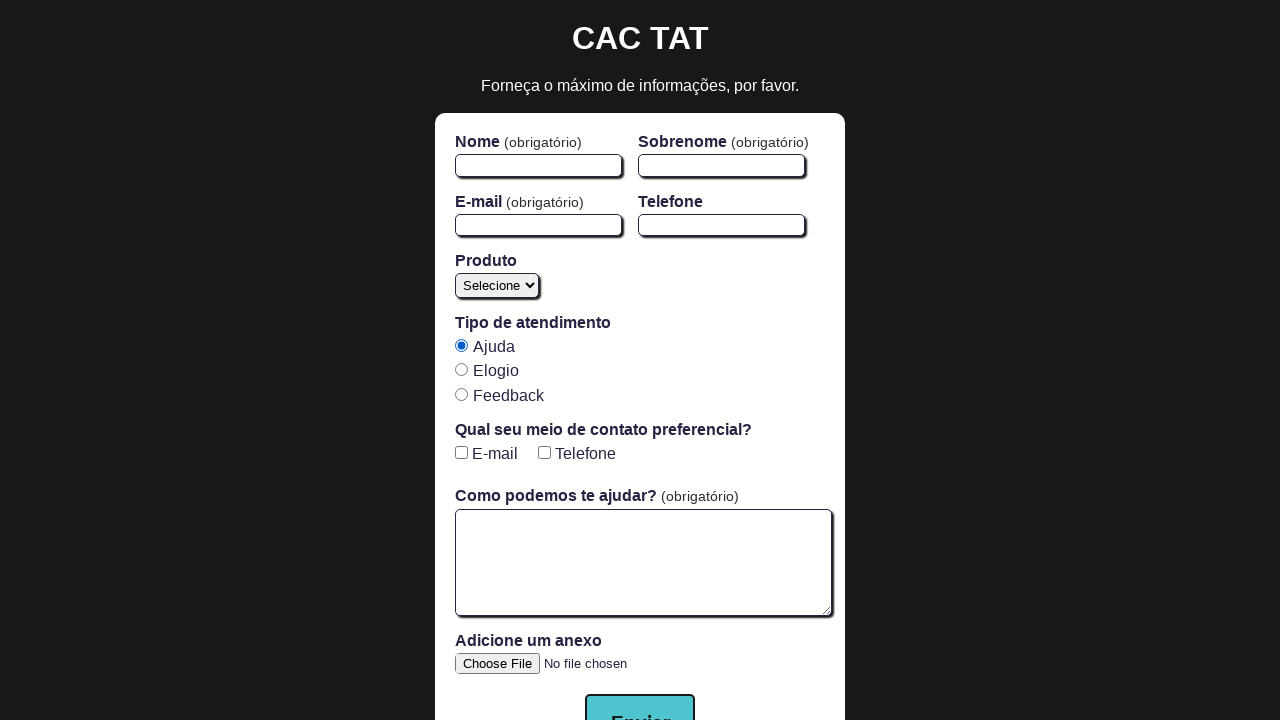

Counted 3 radio buttons
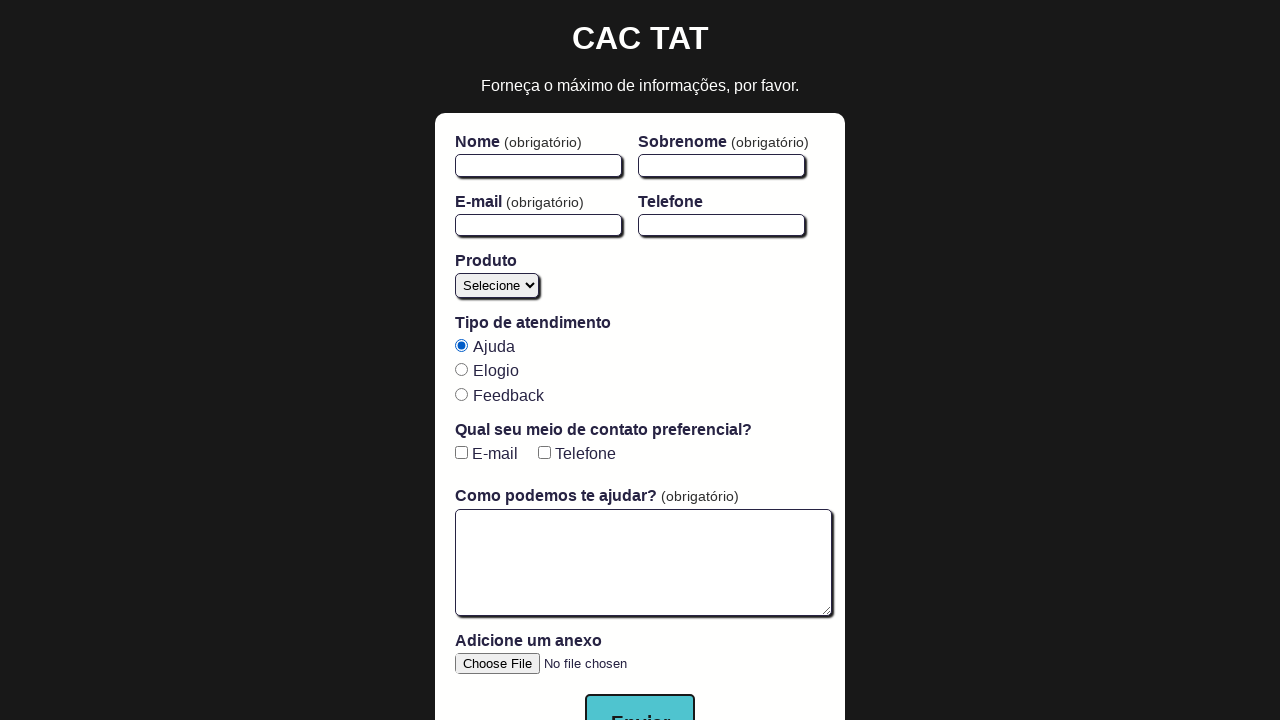

Clicked second radio button and deselected first option at (461, 370) on input[type='radio'] >> nth=1
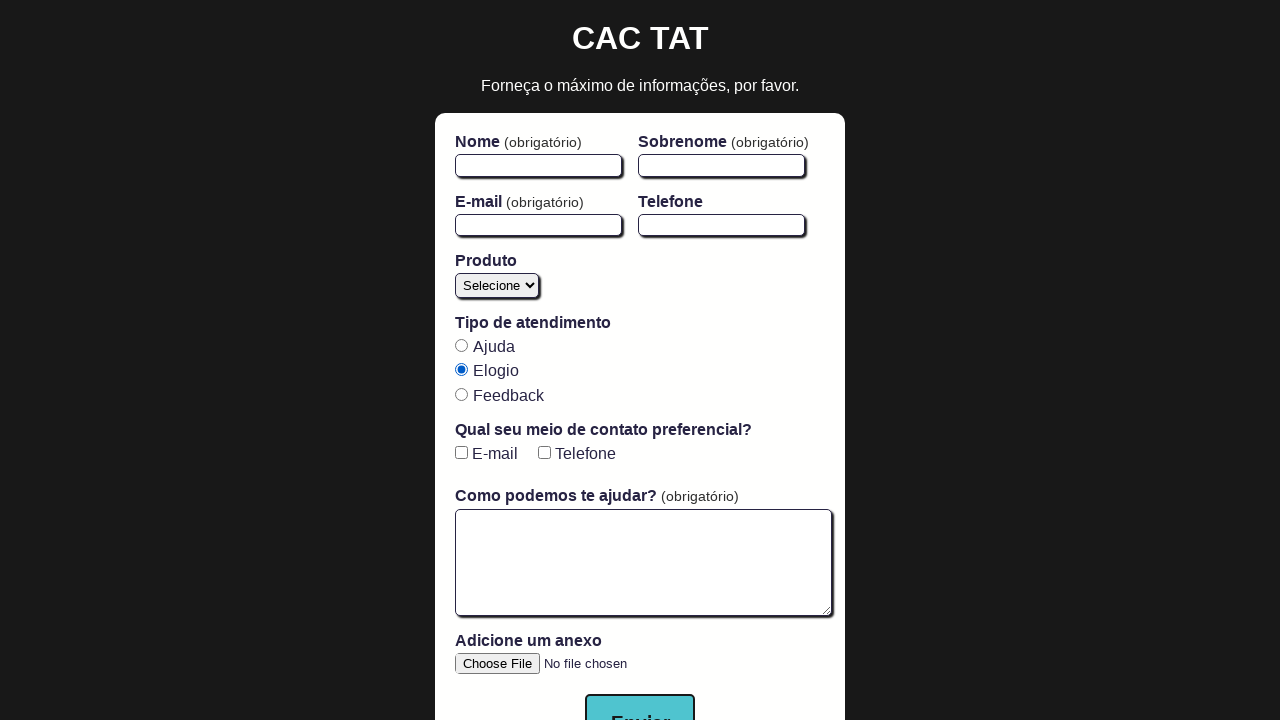

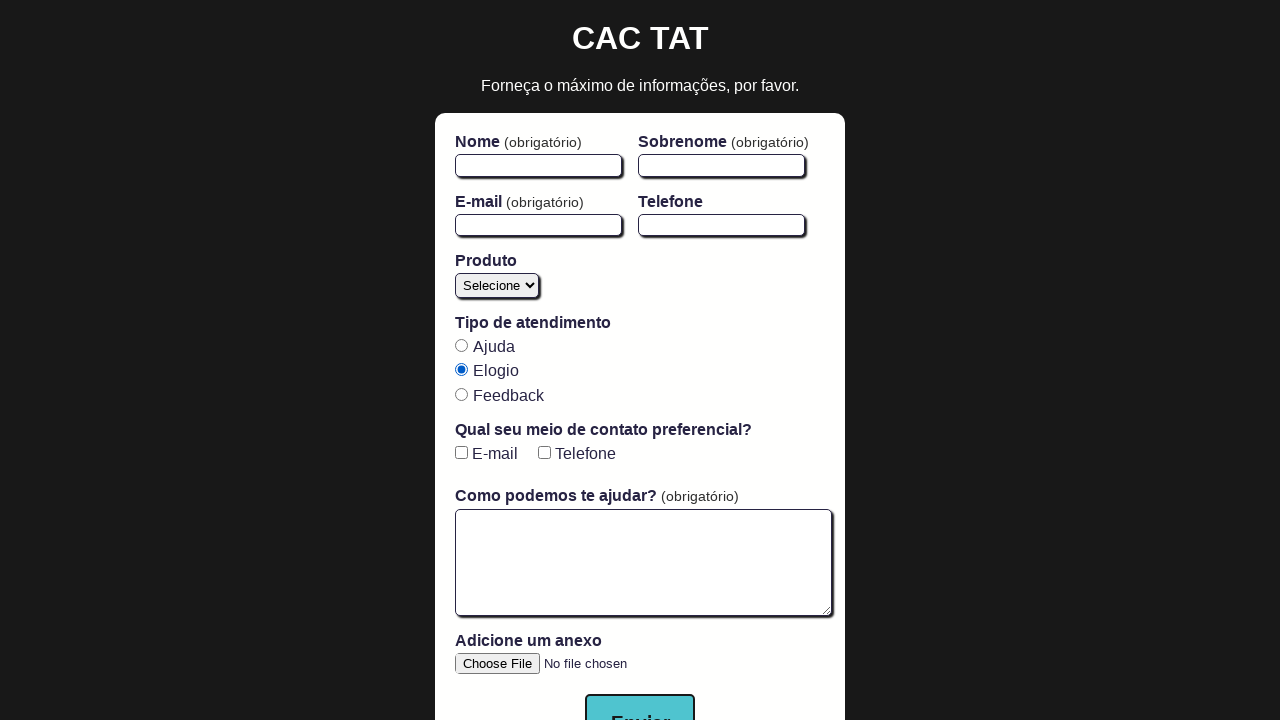